Navigates to the Selenium website and scrolls to the "Selenium Level Sponsors" section using JavaScript execution

Starting URL: https://www.selenium.dev/

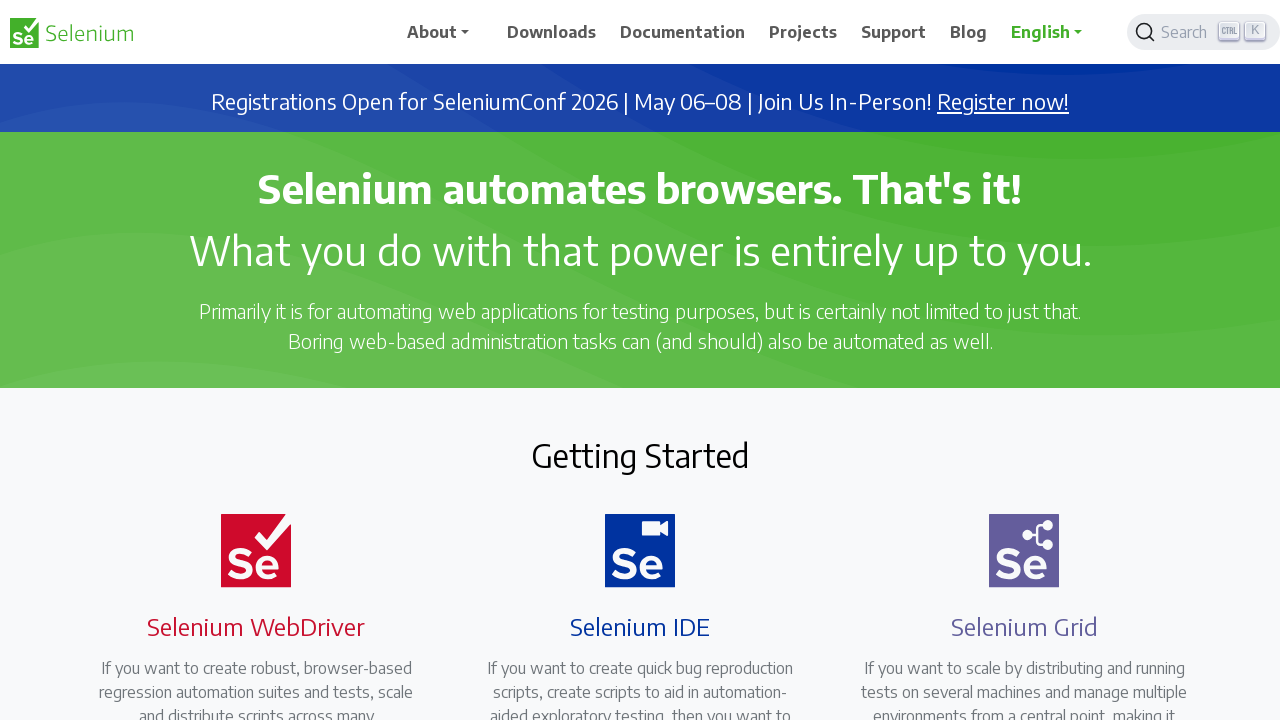

Located the 'Selenium Level Sponsors' heading element
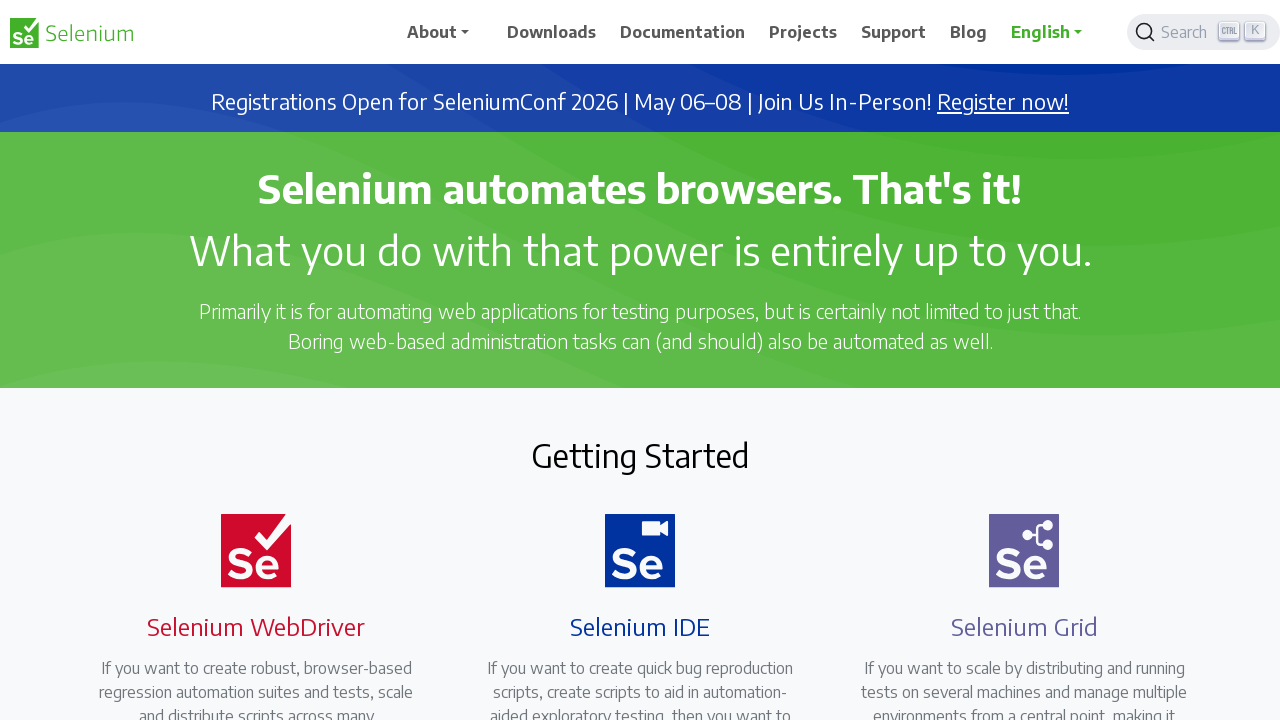

Scrolled to the 'Selenium Level Sponsors' section using JavaScript
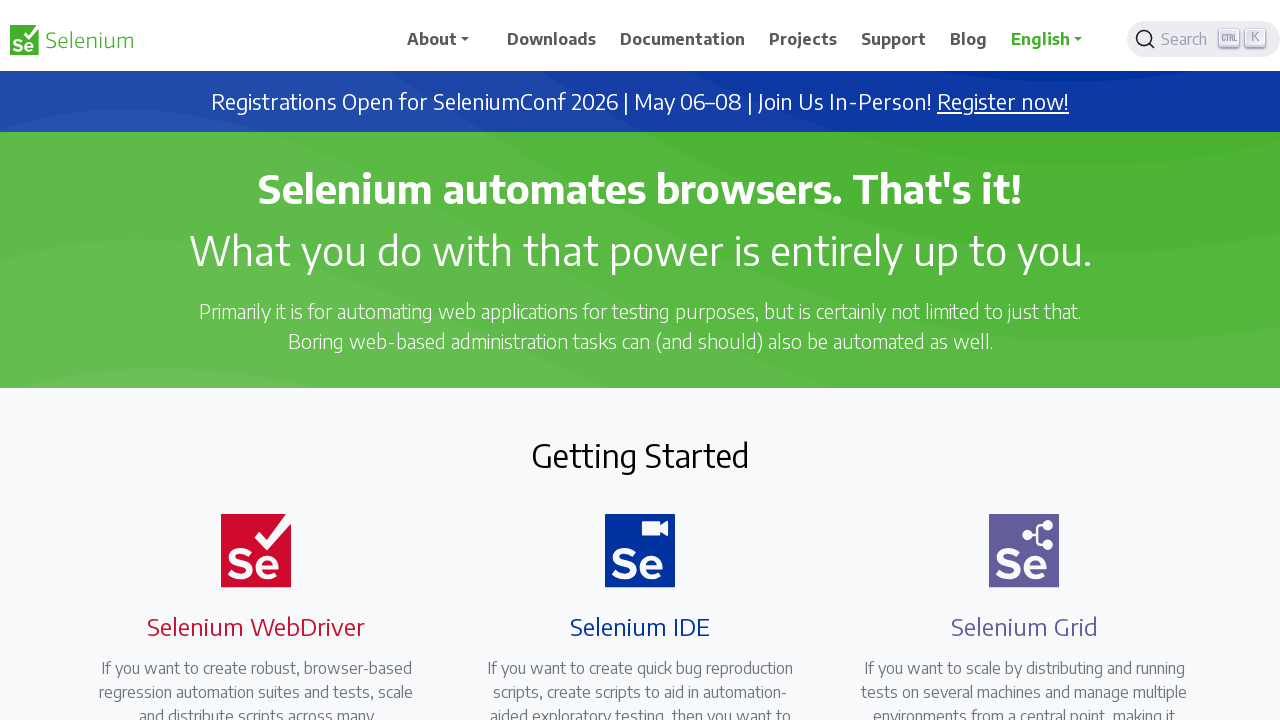

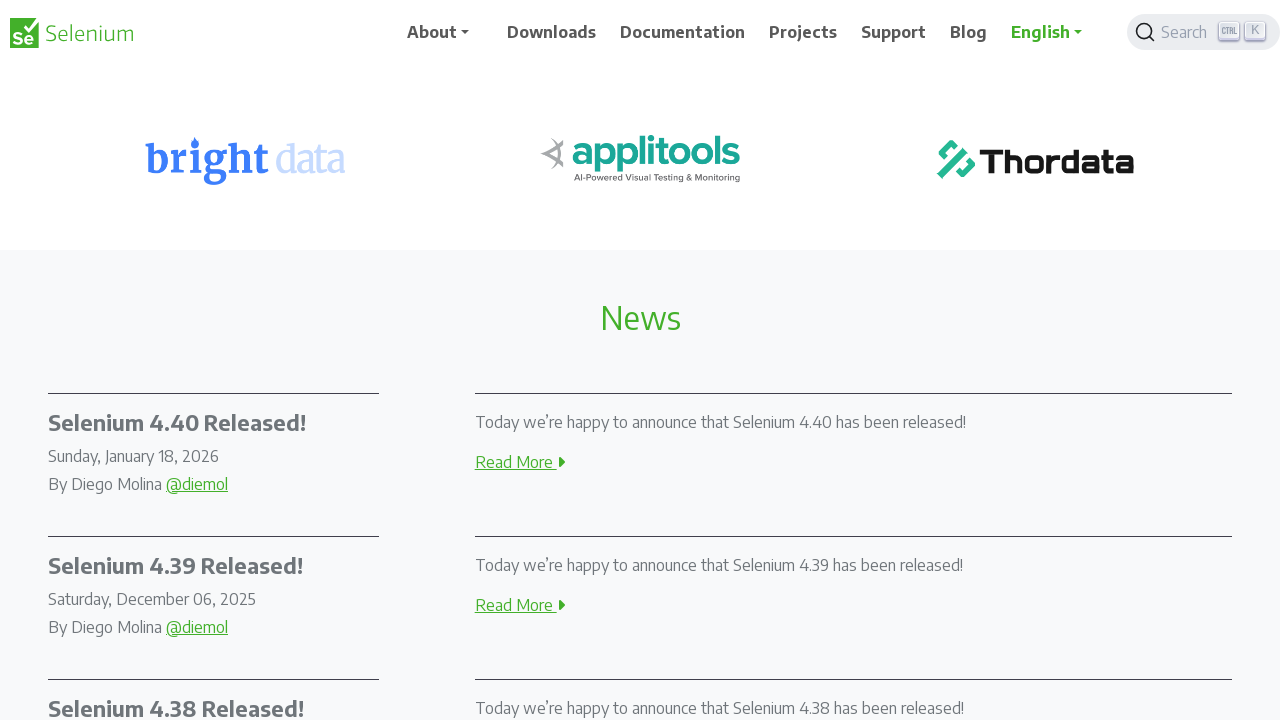